Tests dropdown selection functionality by selecting a country option using its visible text

Starting URL: https://www.mediacollege.com/internet/samples/html/country-list.html

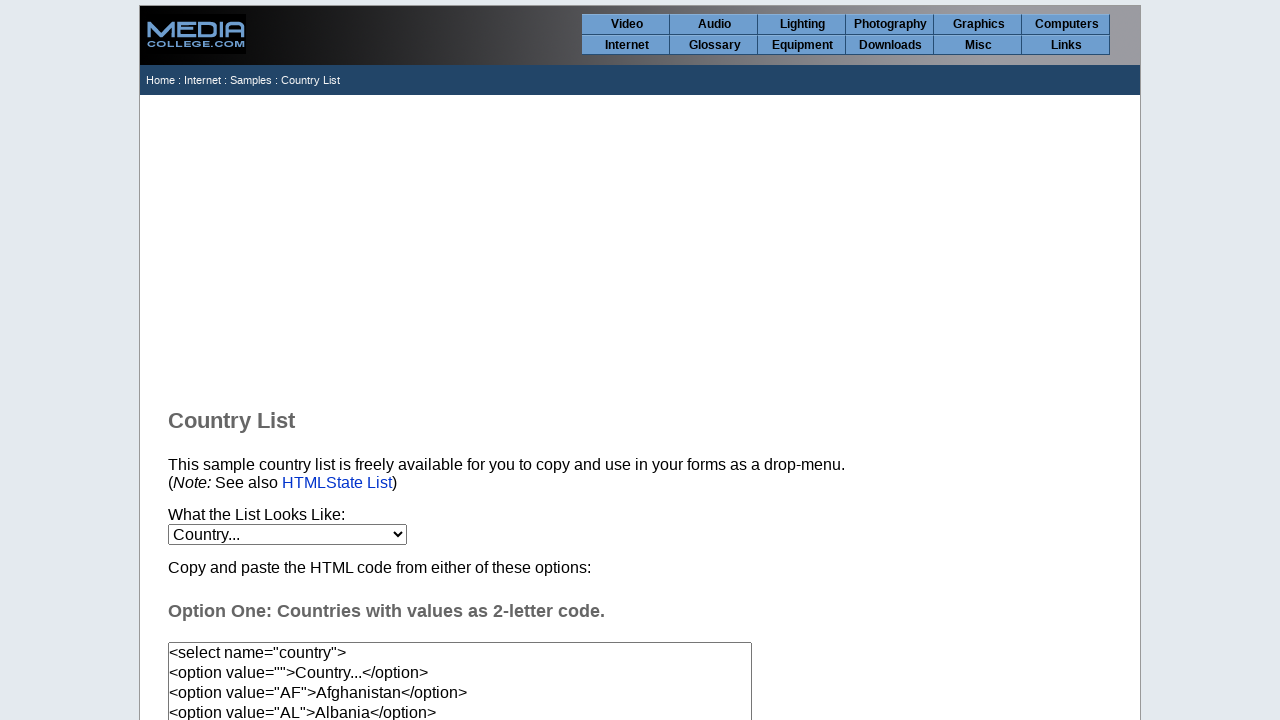

Clicked on the country dropdown to open it at (288, 534) on xpath=//*[@id="content"]/p[2]/select
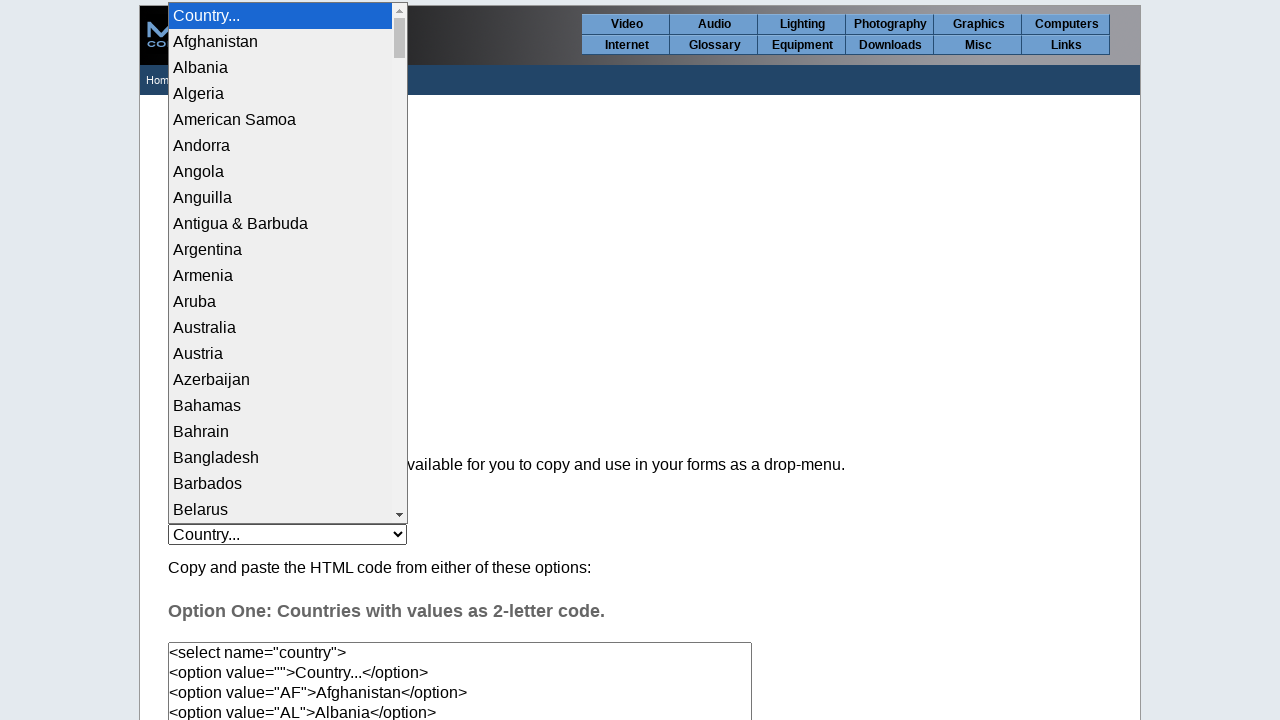

Selected 'Armenia' from the dropdown by visible text on //*[@id="content"]/p[2]/select
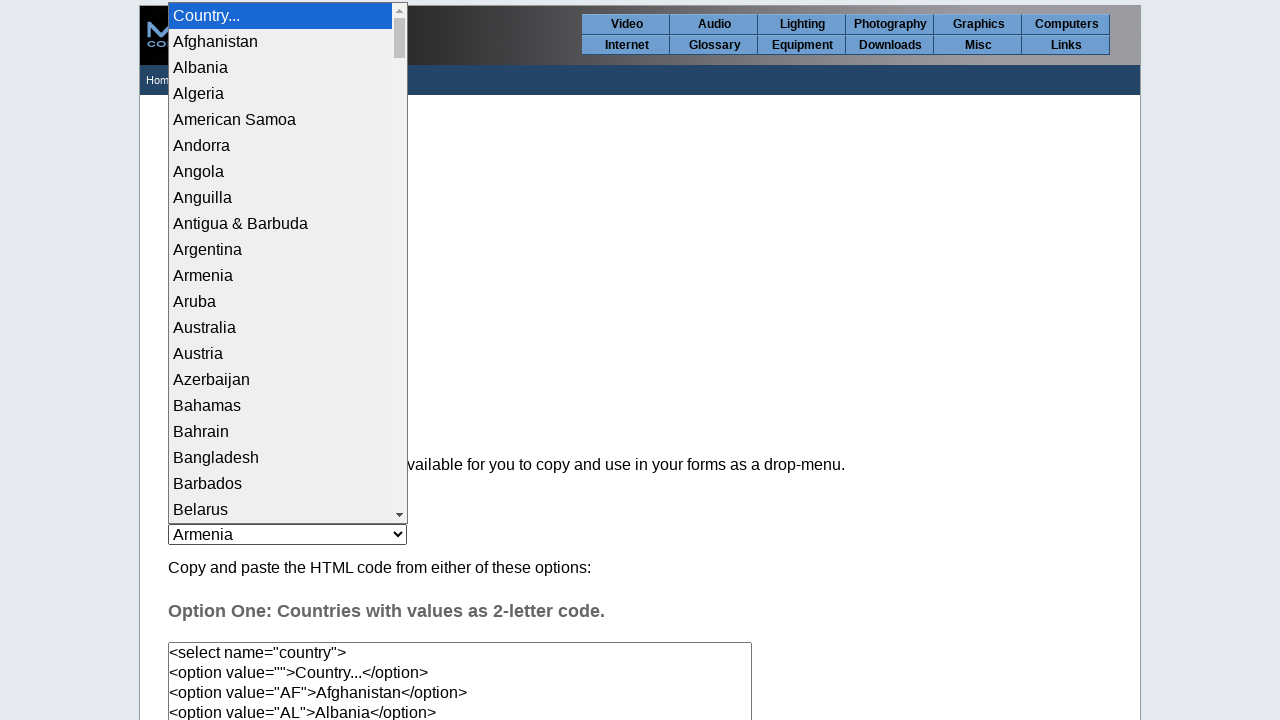

Clicked on the dropdown again to verify Armenia selection at (288, 534) on xpath=//*[@id="content"]/p[2]/select
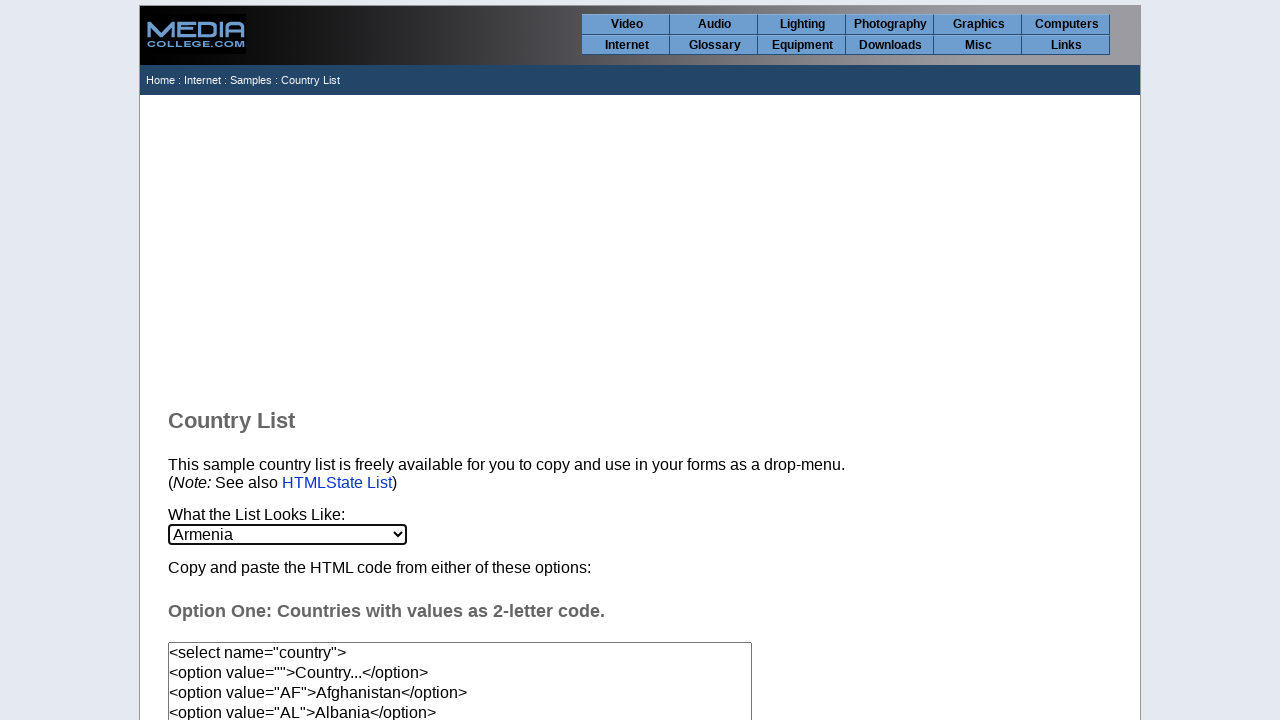

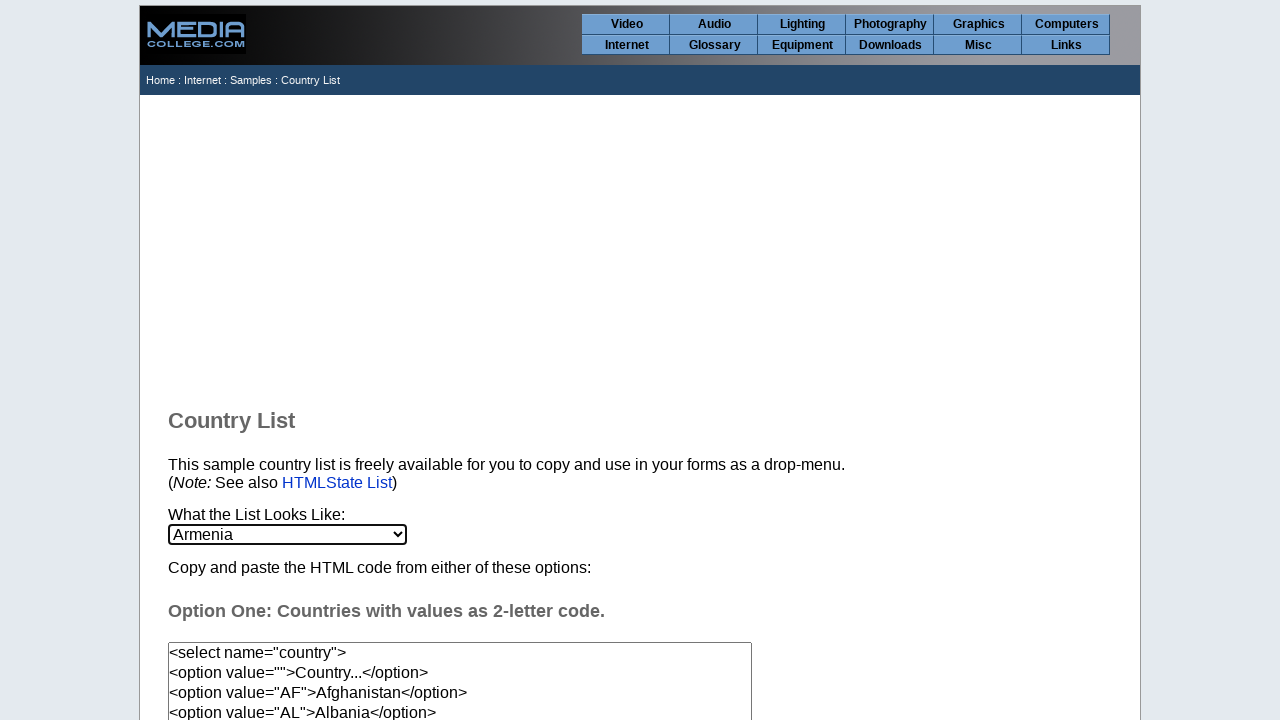